Navigates to CoinMarketCap's Bitcoin page and verifies that key cryptocurrency information elements (price, market cap, volume, circulating supply) are displayed on the page.

Starting URL: https://coinmarketcap.com/currencies/bitcoin/

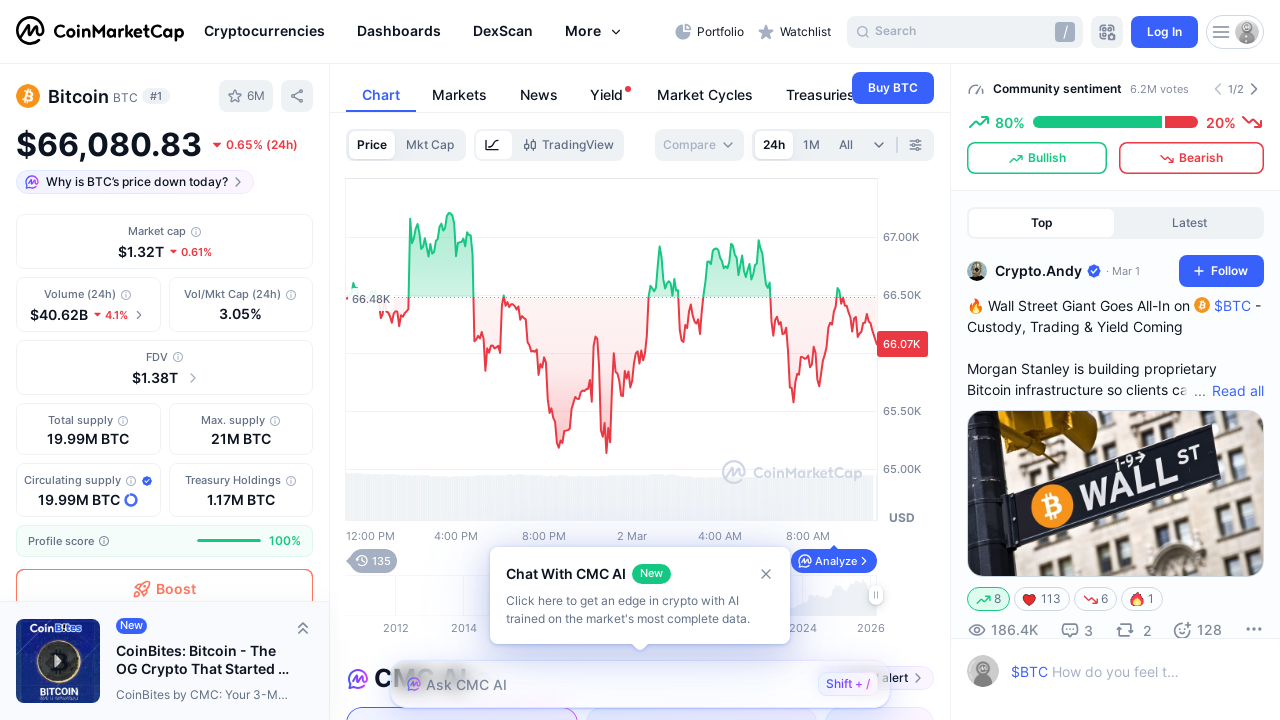

Bitcoin price element loaded
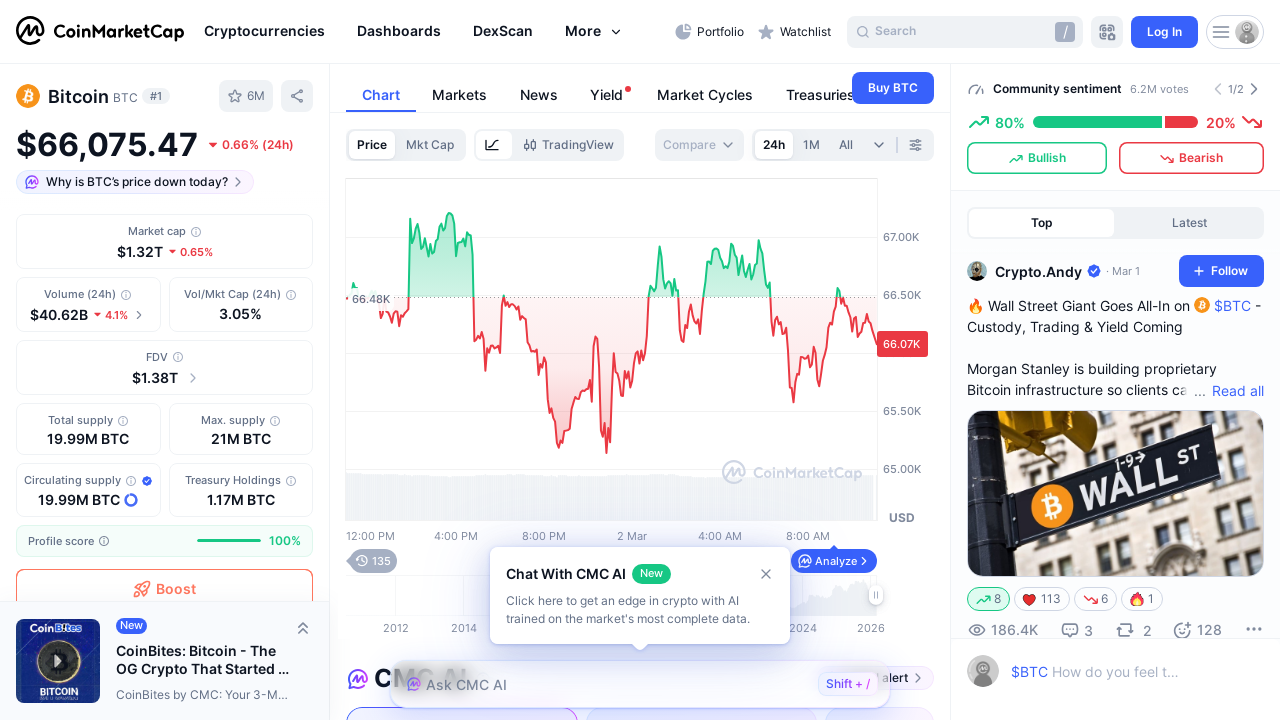

Market cap element loaded
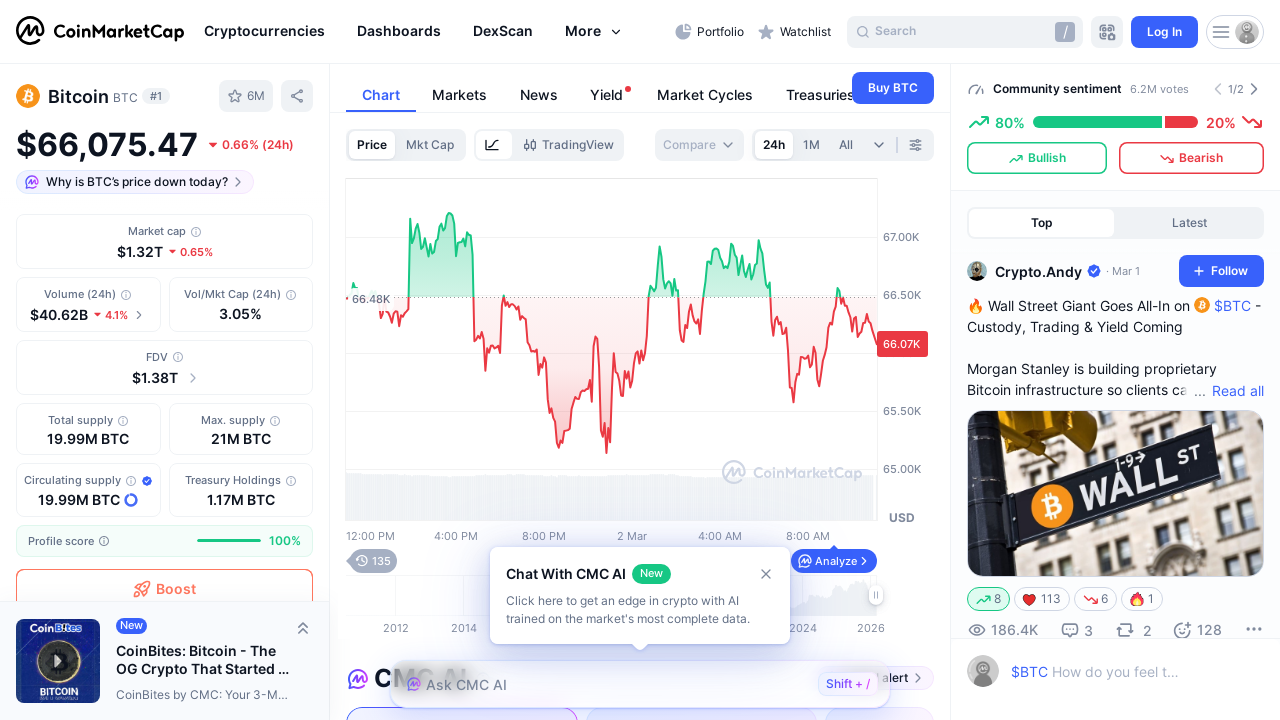

24h trading volume element loaded
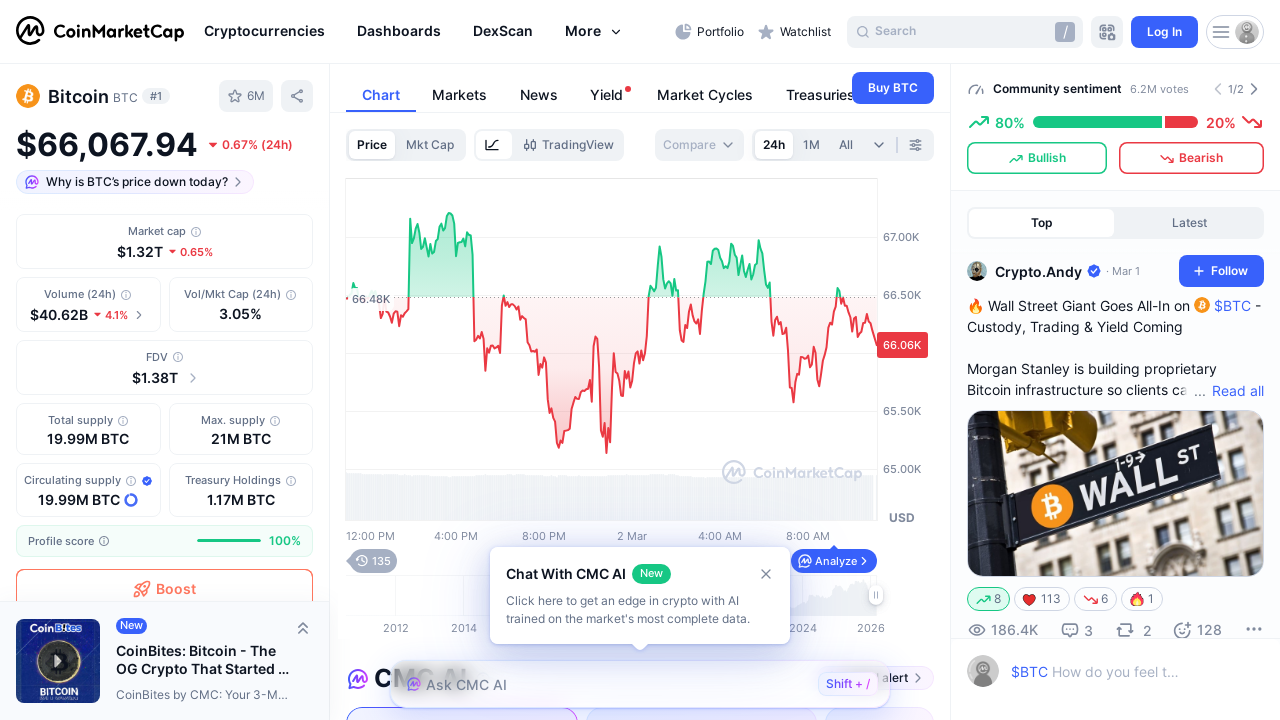

Circulating supply element loaded
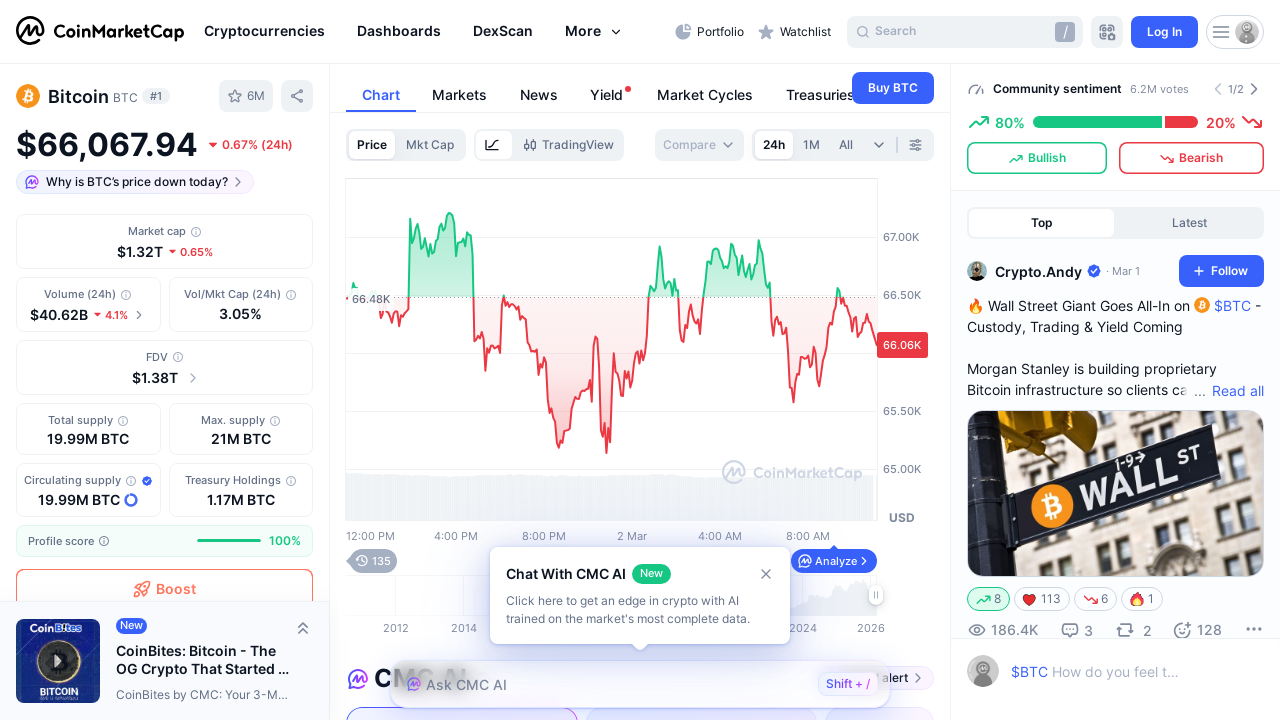

Price change element loaded
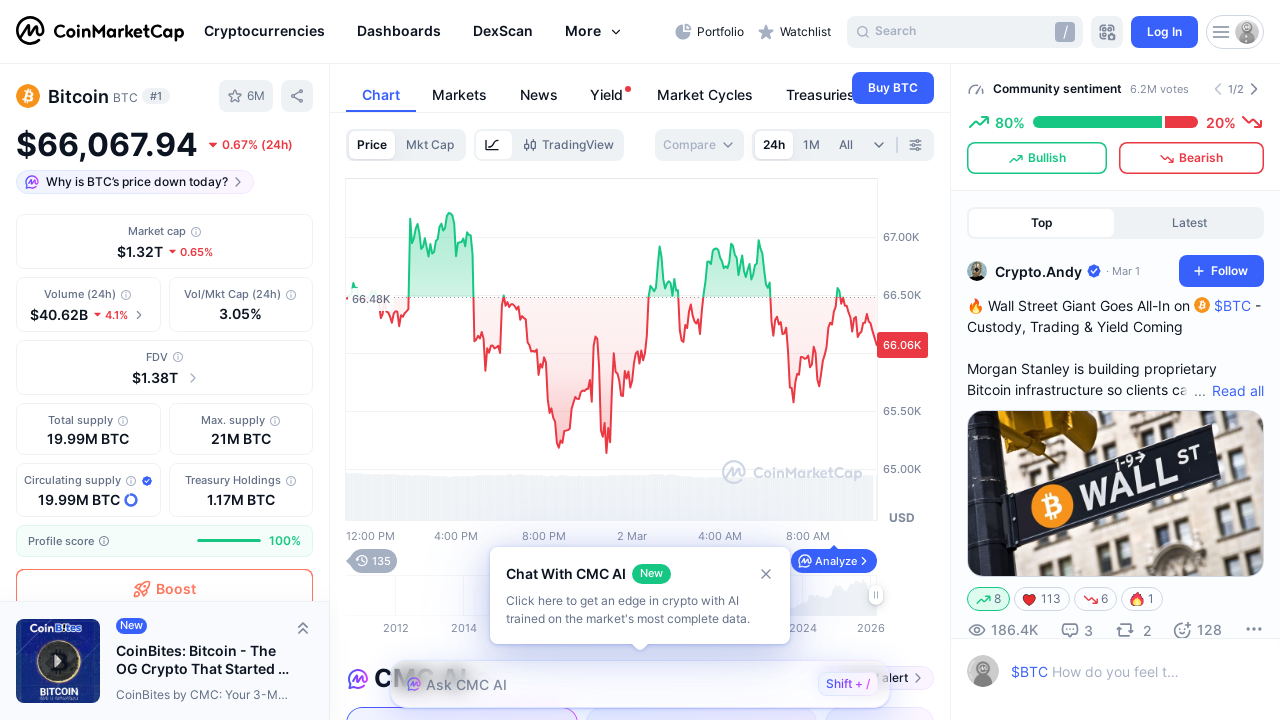

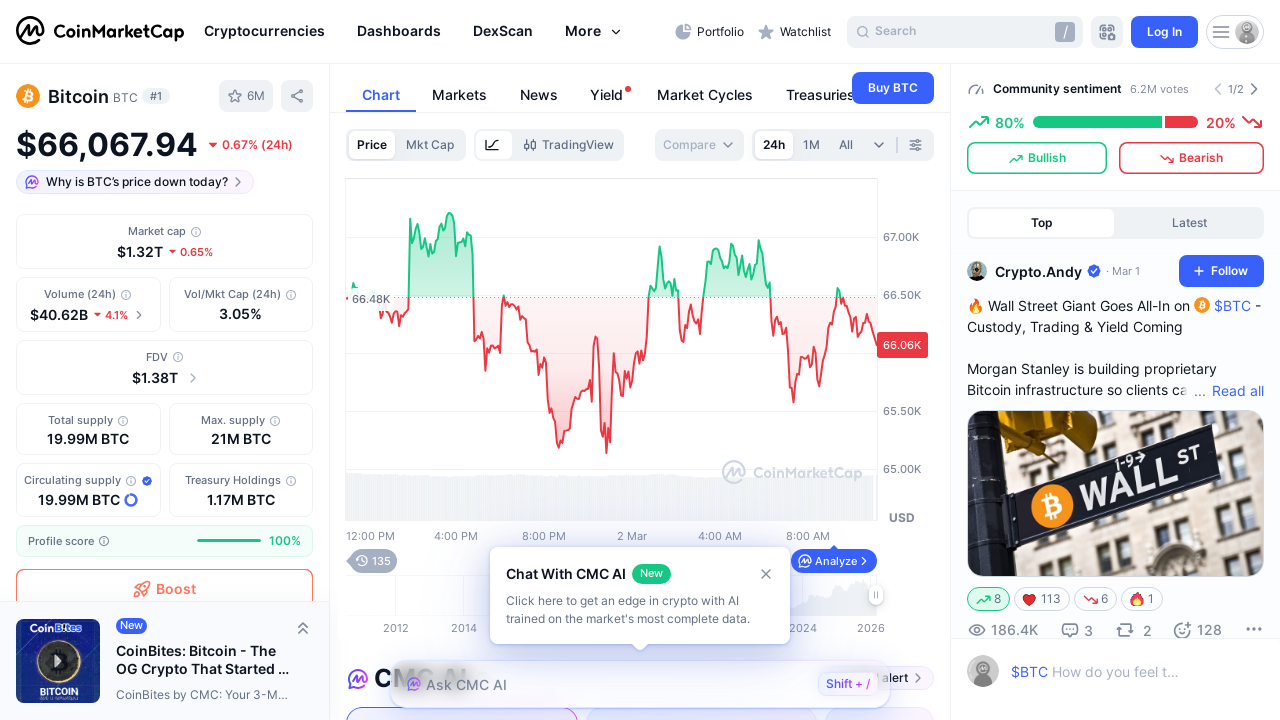